Tests handling of JavaScript alerts by clicking a button that triggers an alert and then accepting it

Starting URL: https://www.w3schools.com/jsref/tryit.asp?filename=tryjsref_alert

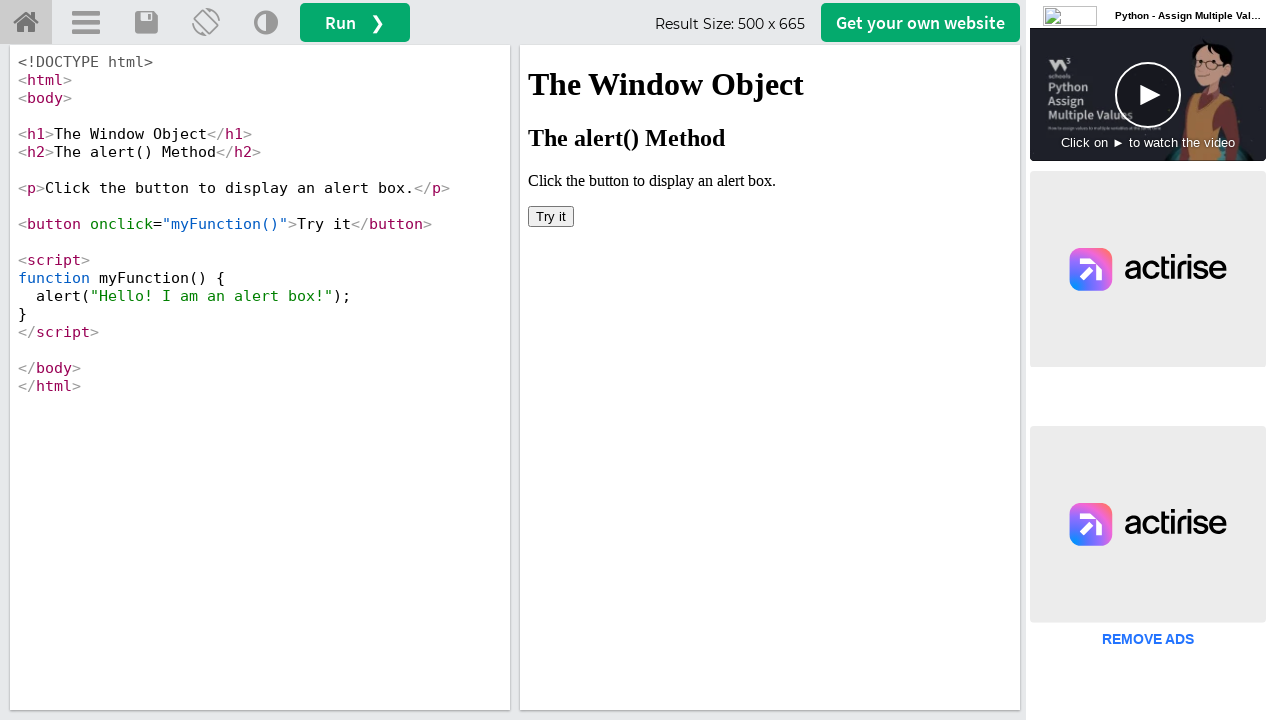

Located iframe containing the demo content
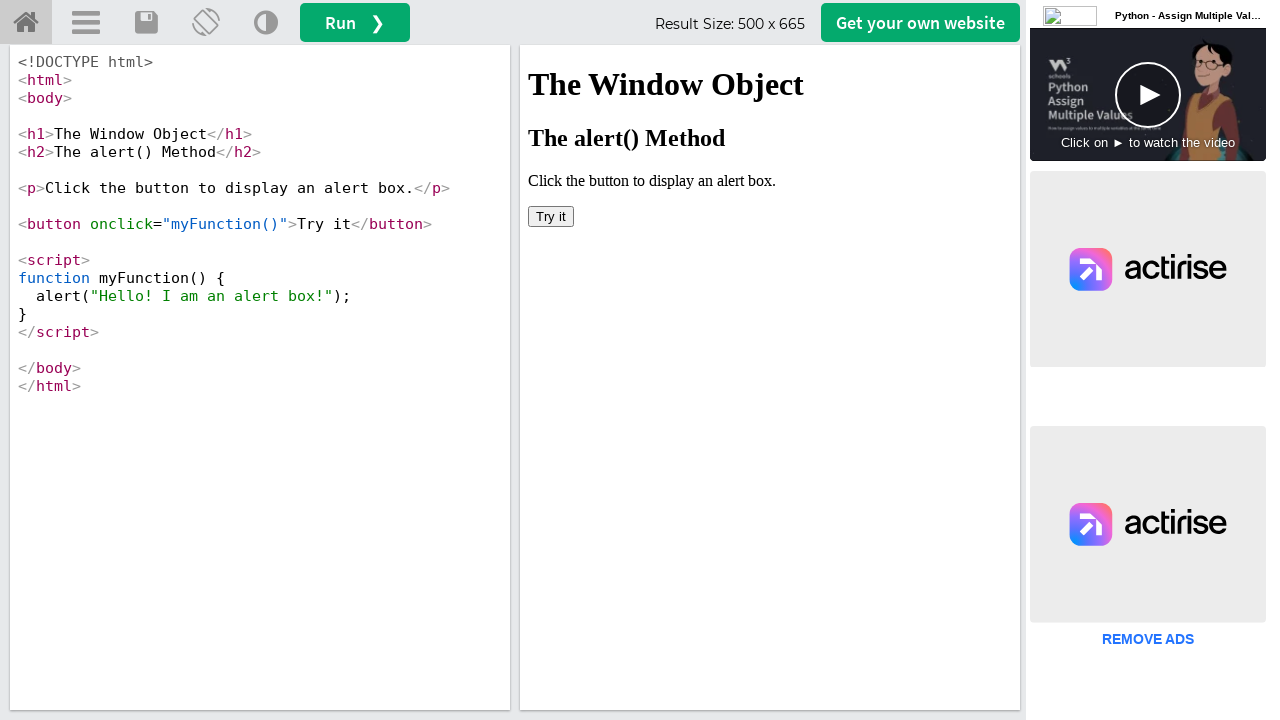

Clicked 'Try it' button to trigger JavaScript alert at (551, 216) on iframe#iframeResult >> internal:control=enter-frame >> button:has-text('Try it')
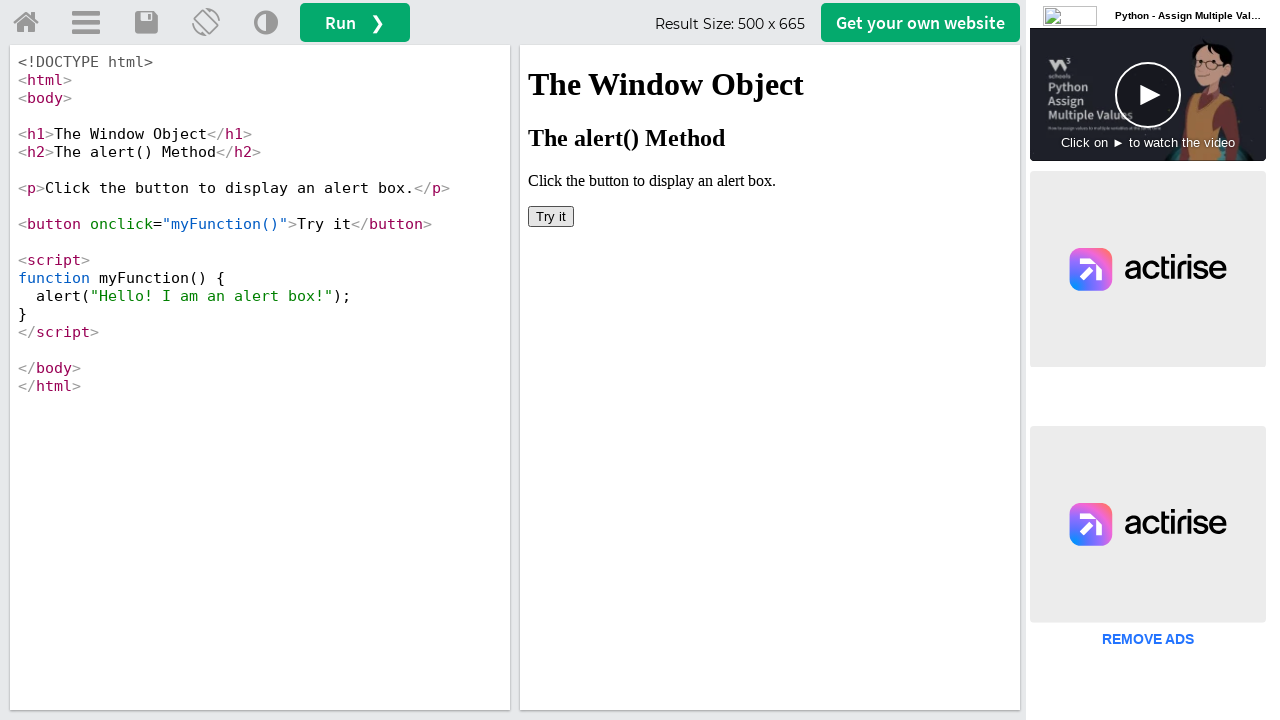

Set up dialog handler to accept the alert
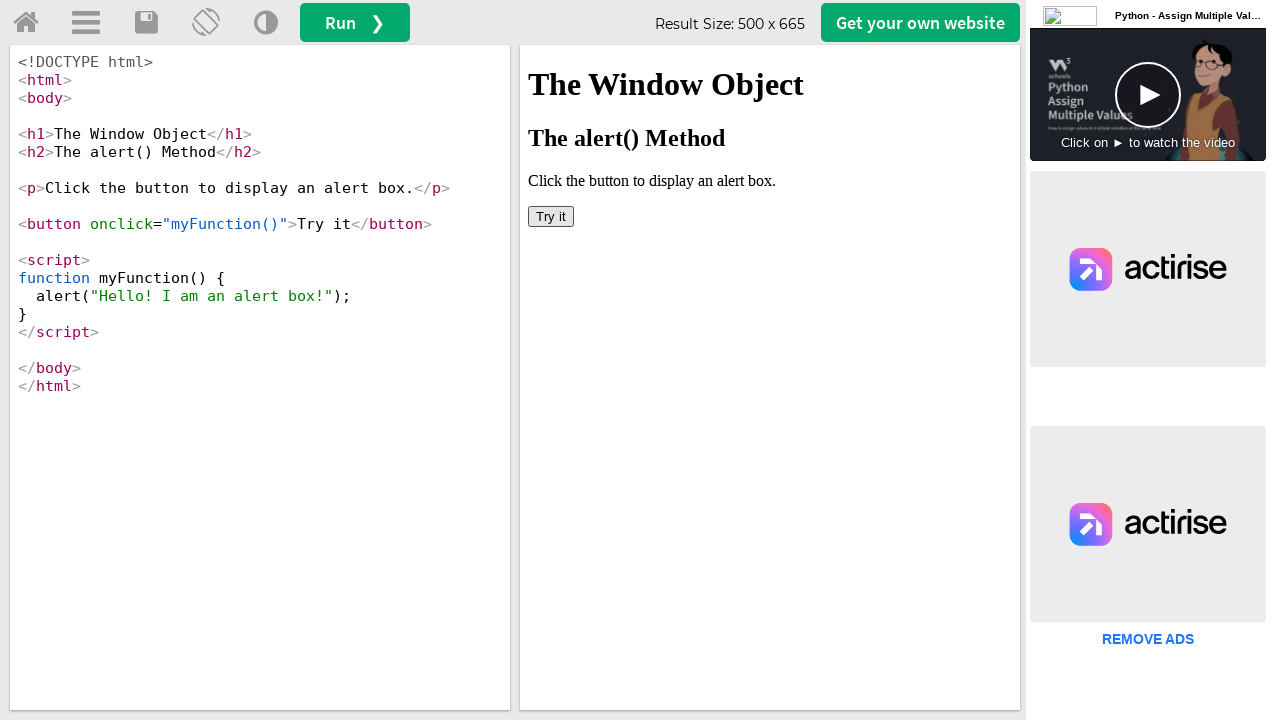

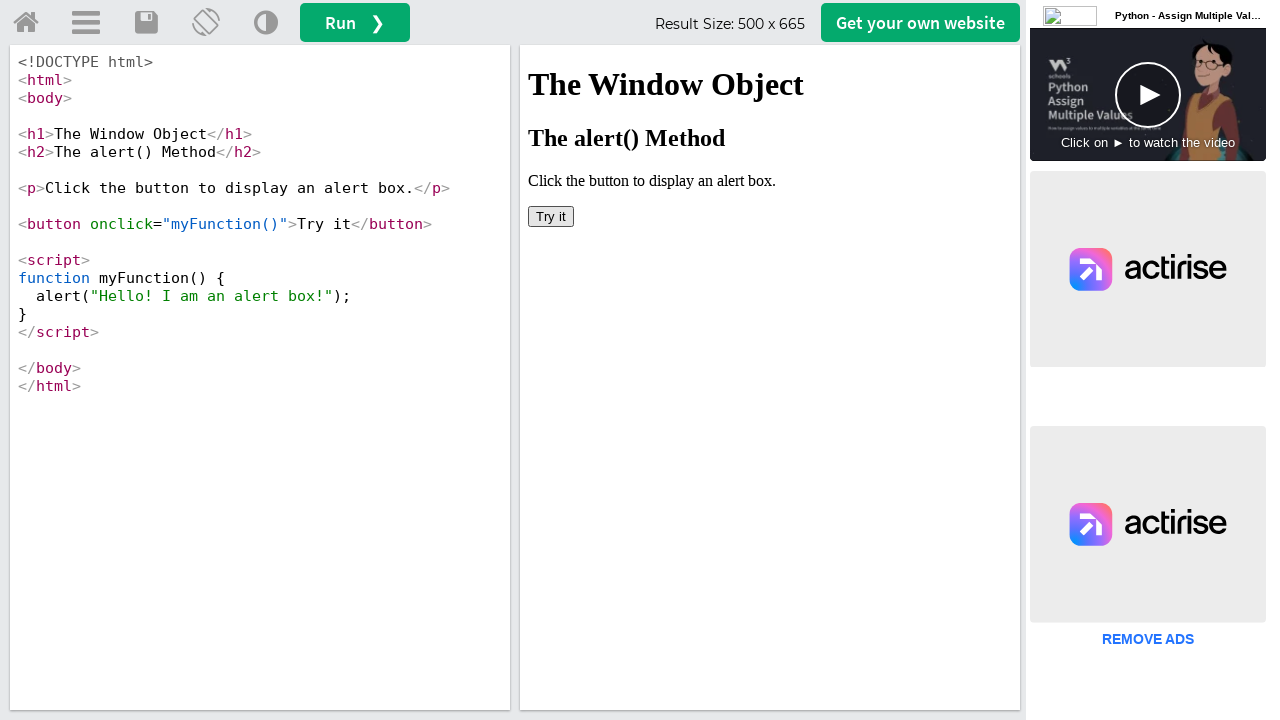